Tests popup window handling by scrolling to a link, clicking it to open a popup window, and verifying multiple browser window handles are created.

Starting URL: http://omayo.blogspot.com/

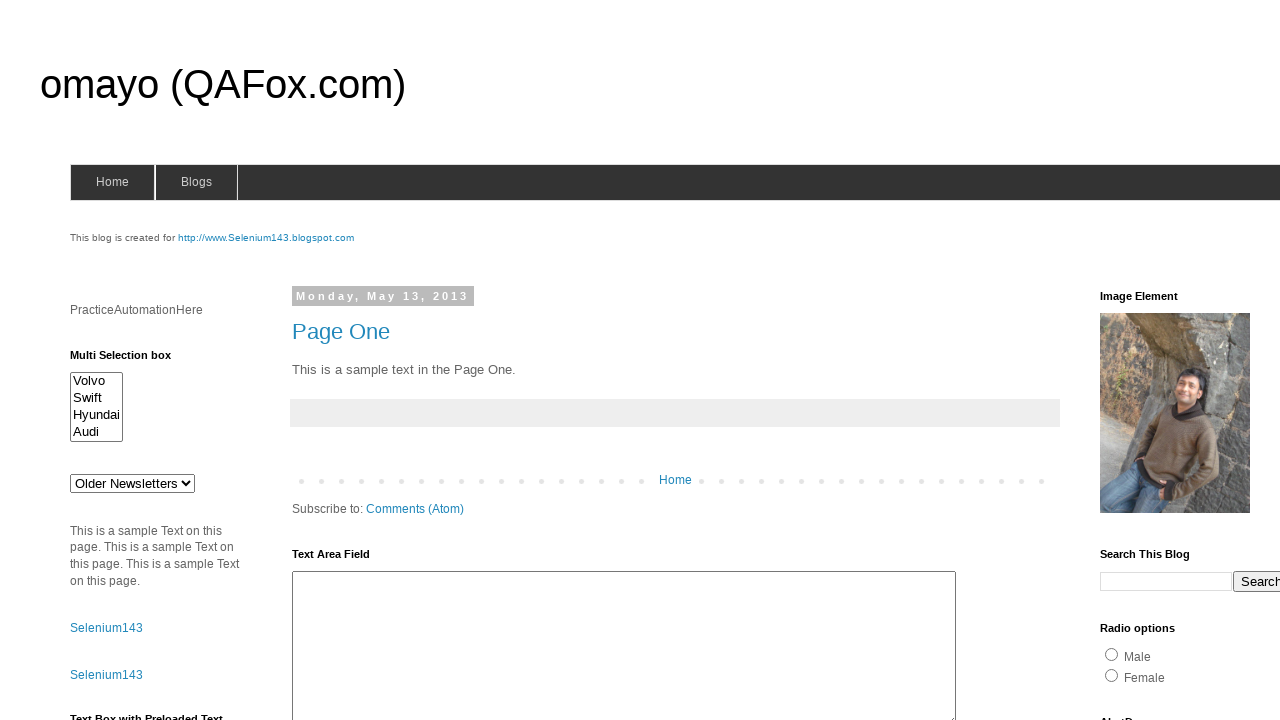

Scrolled to 'Open a popup window' link
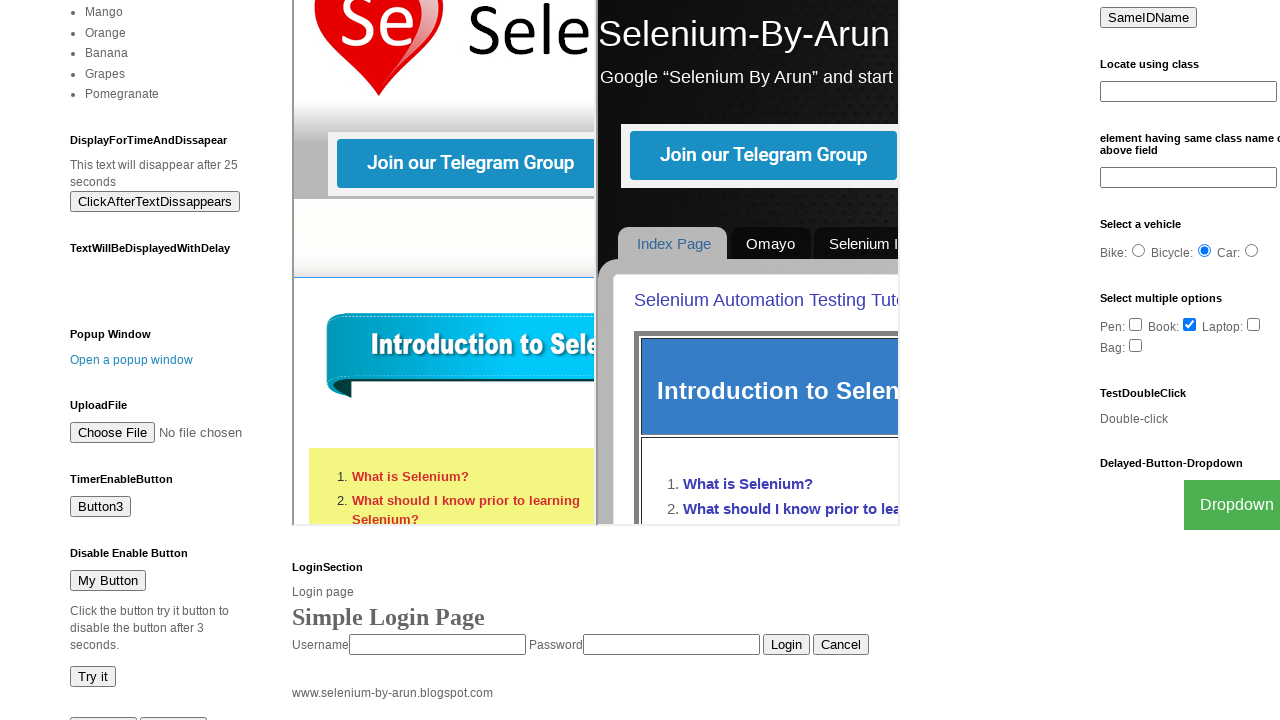

Waited 1000ms for scroll to complete
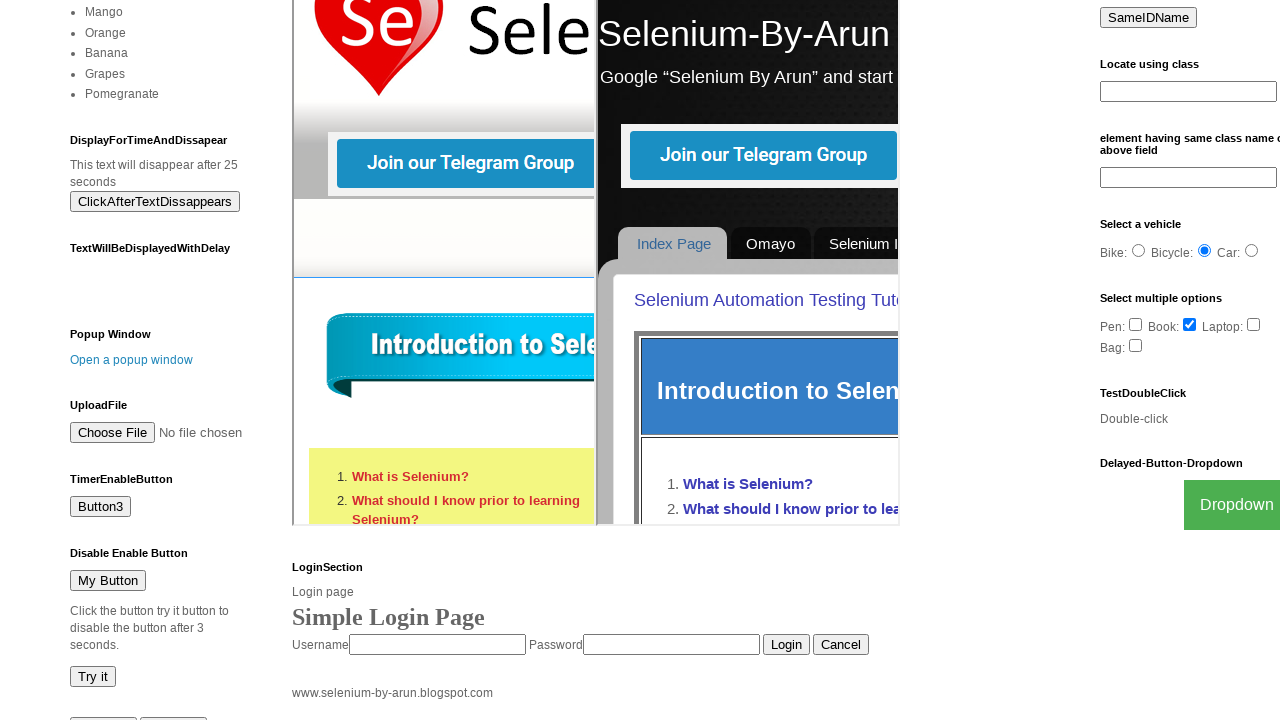

Clicked 'Open a popup window' link to trigger popup at (132, 360) on xpath=//a[text()='Open a popup window']
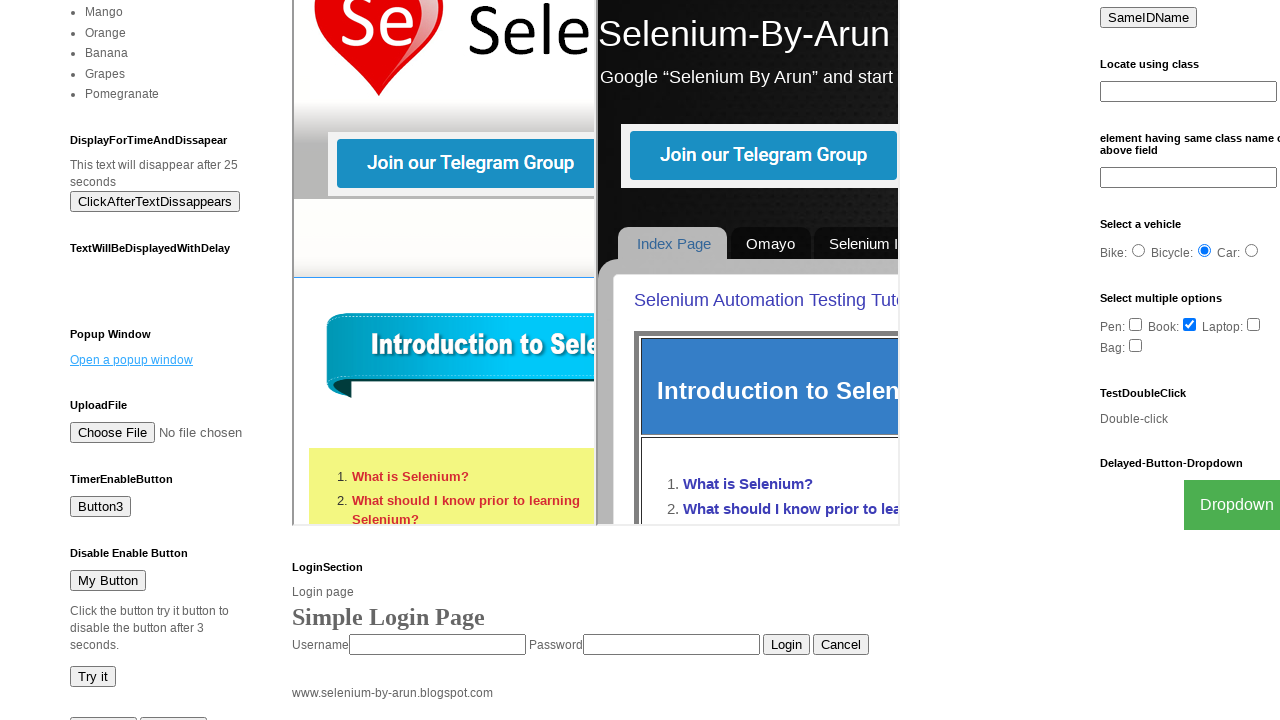

Popup window opened and captured
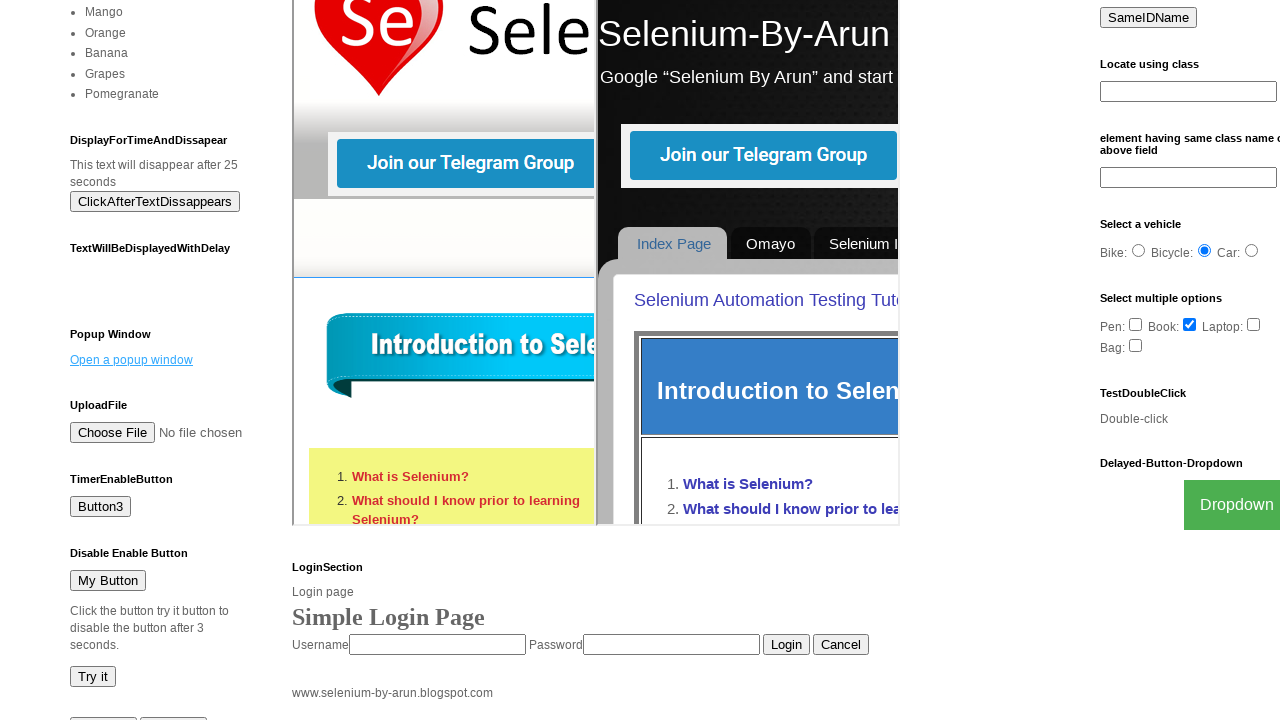

Popup page loaded
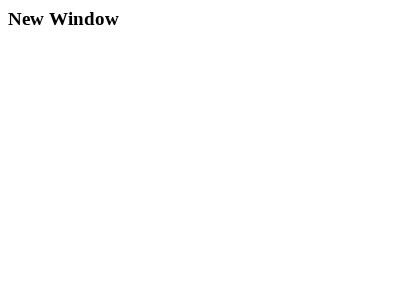

Verified window handles - Main: http://omayo.blogspot.com/, Popup: https://the-internet.herokuapp.com/windows/new
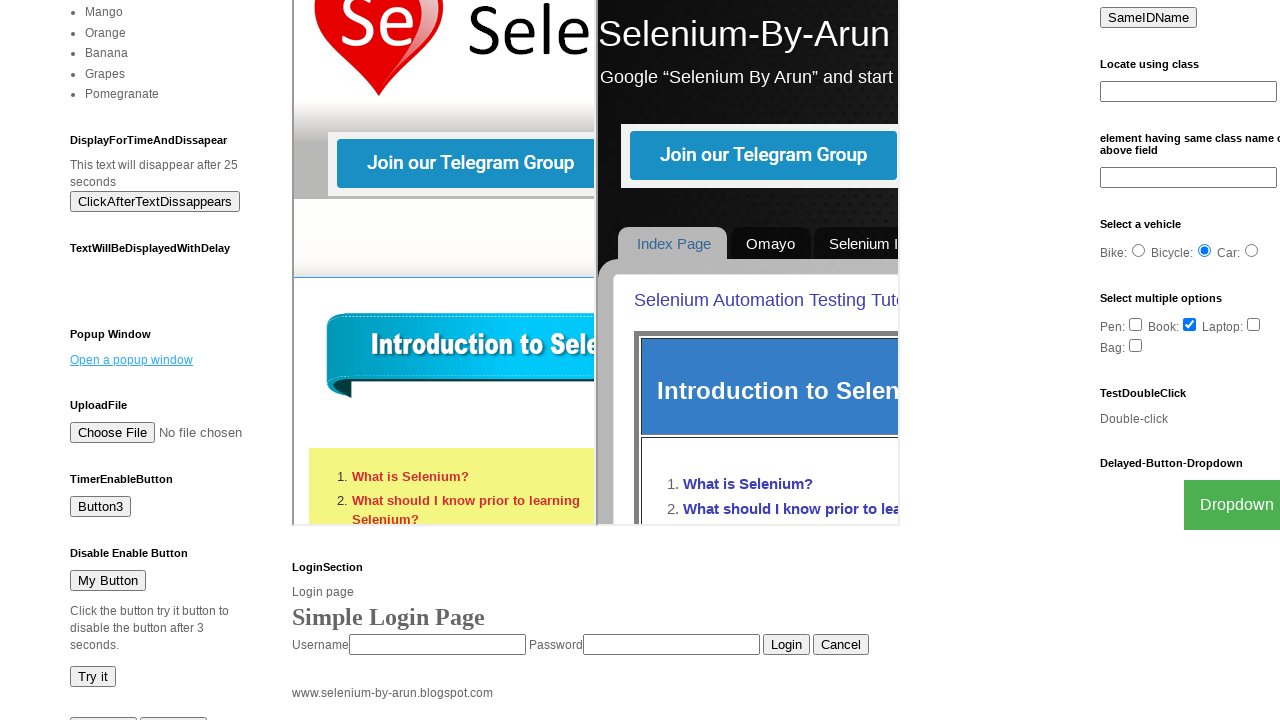

Closed popup window
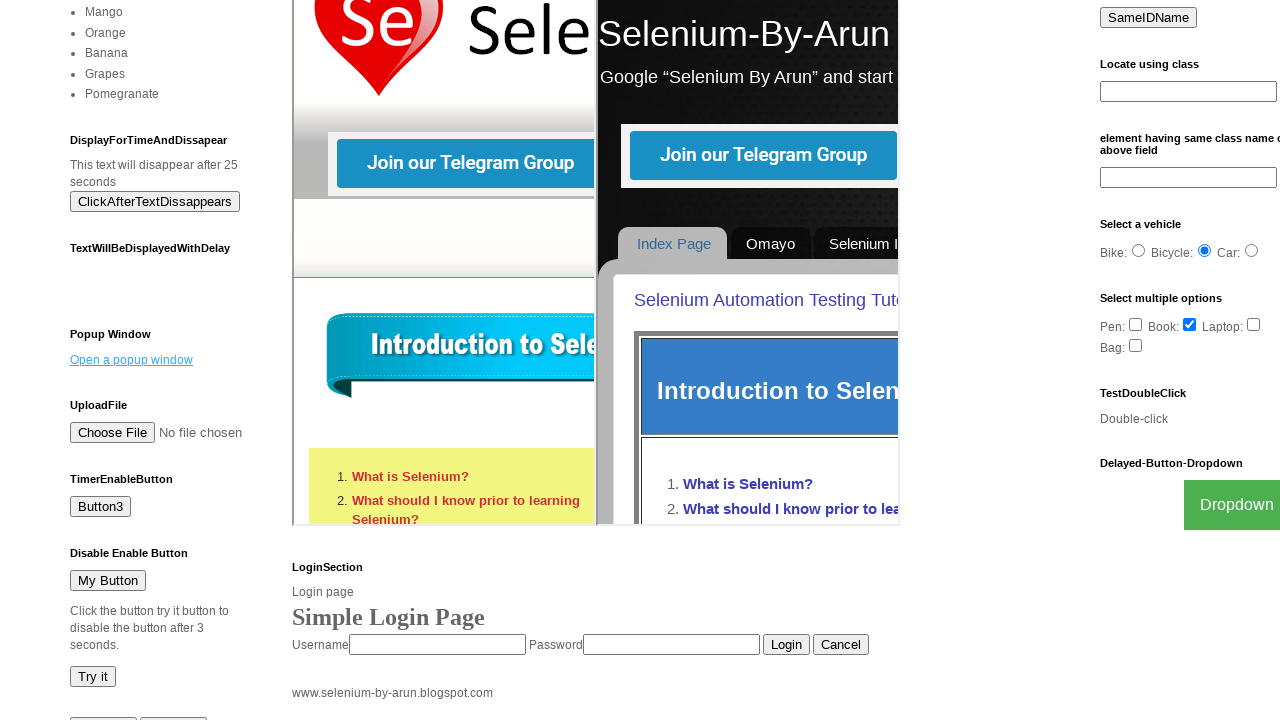

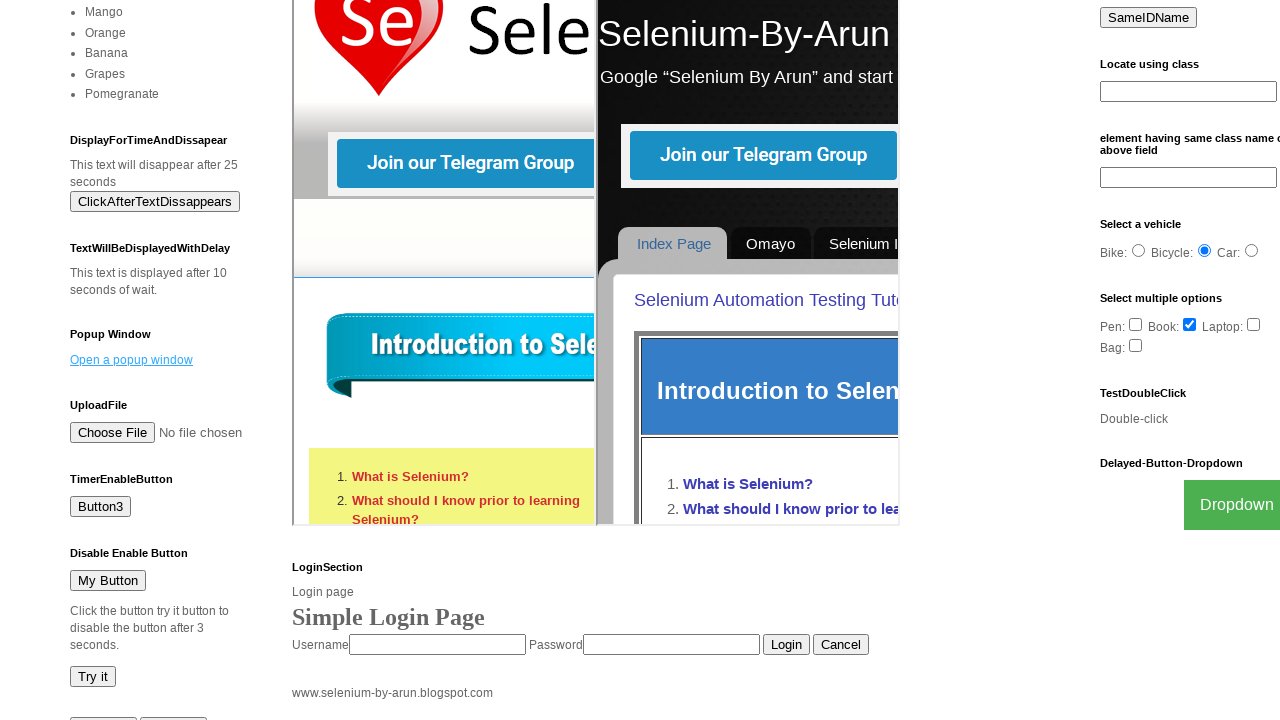